Tests file upload functionality by selecting a file and verifying the upload confirmation message appears

Starting URL: https://demoqa.com/upload-download

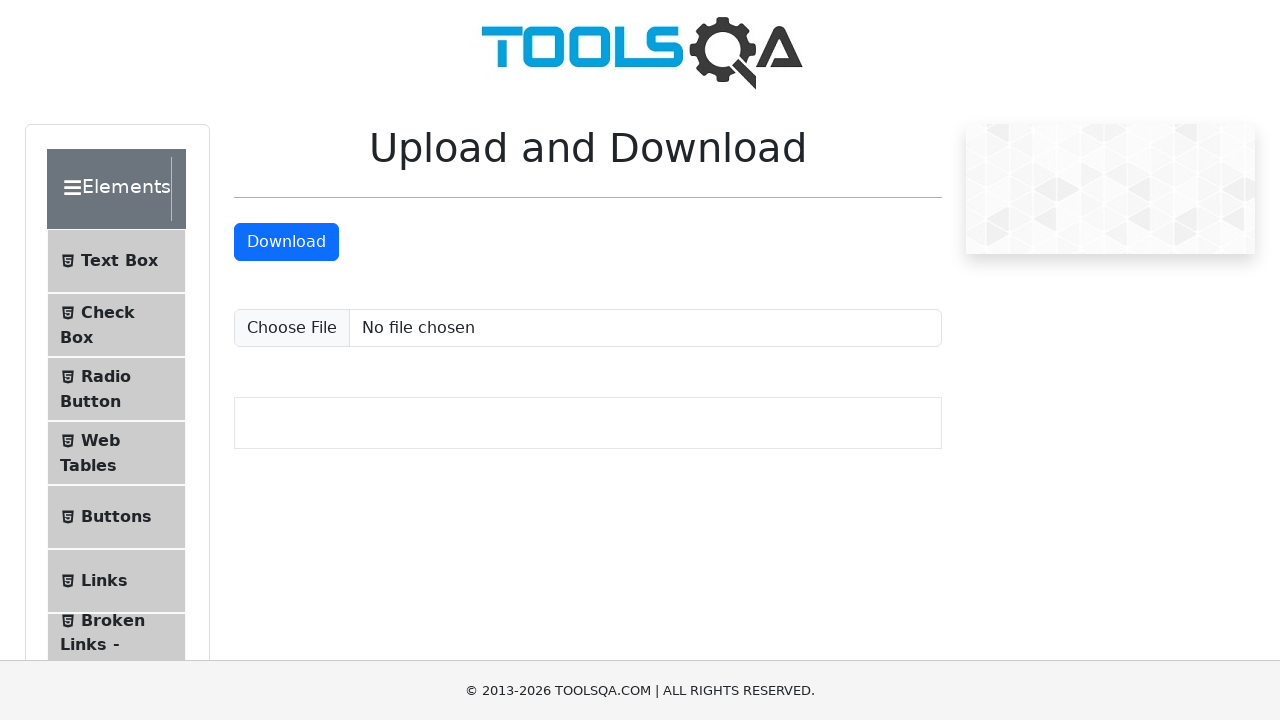

Selected temporary JPEG file for upload
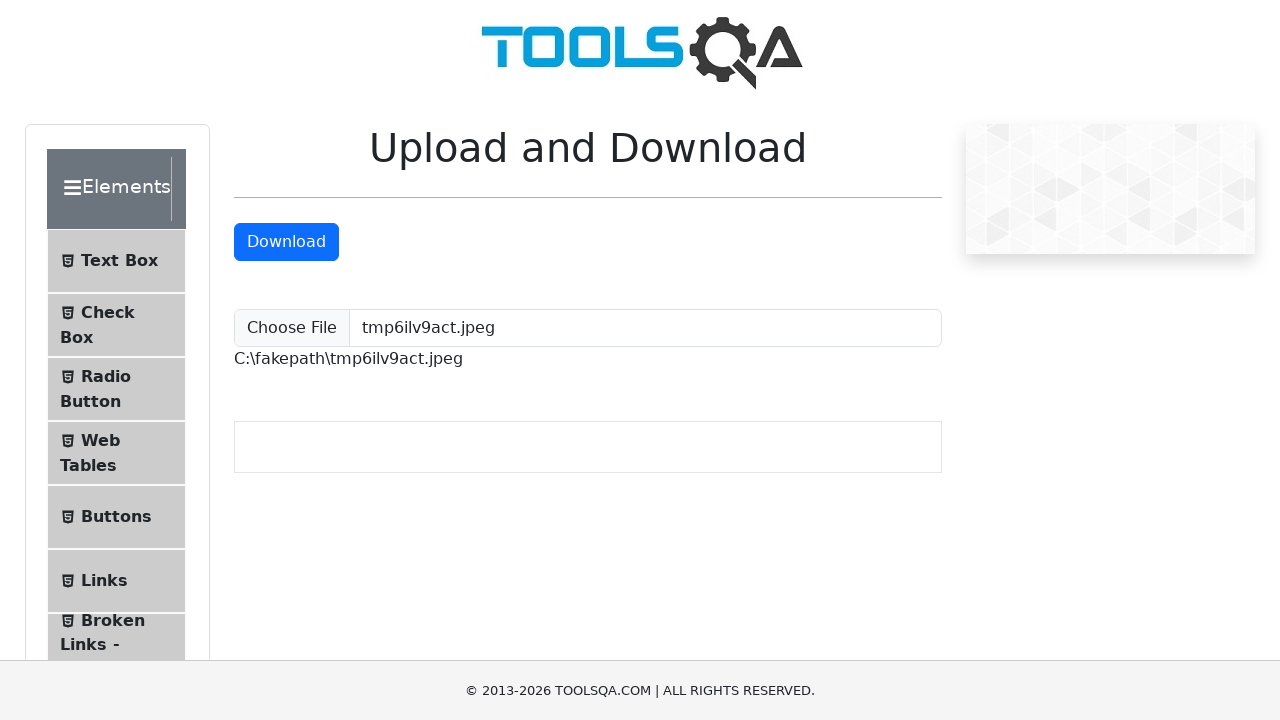

Upload confirmation message appeared successfully
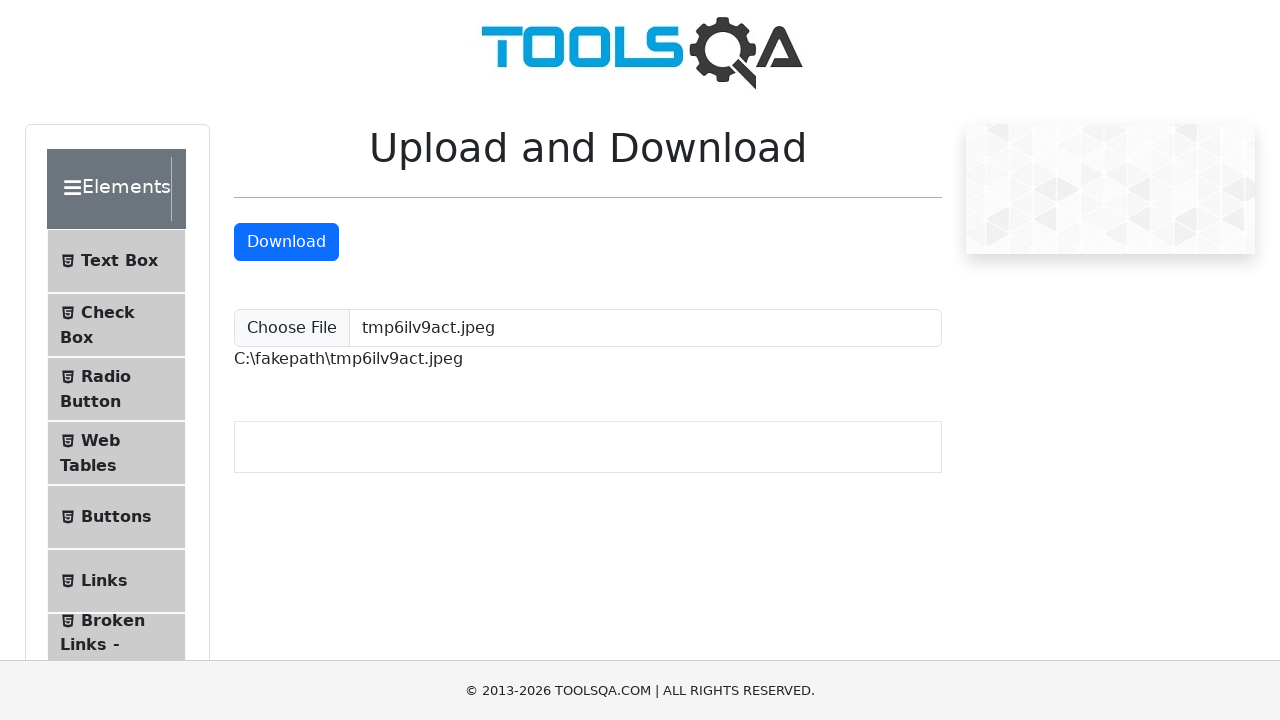

Cleaned up temporary test file
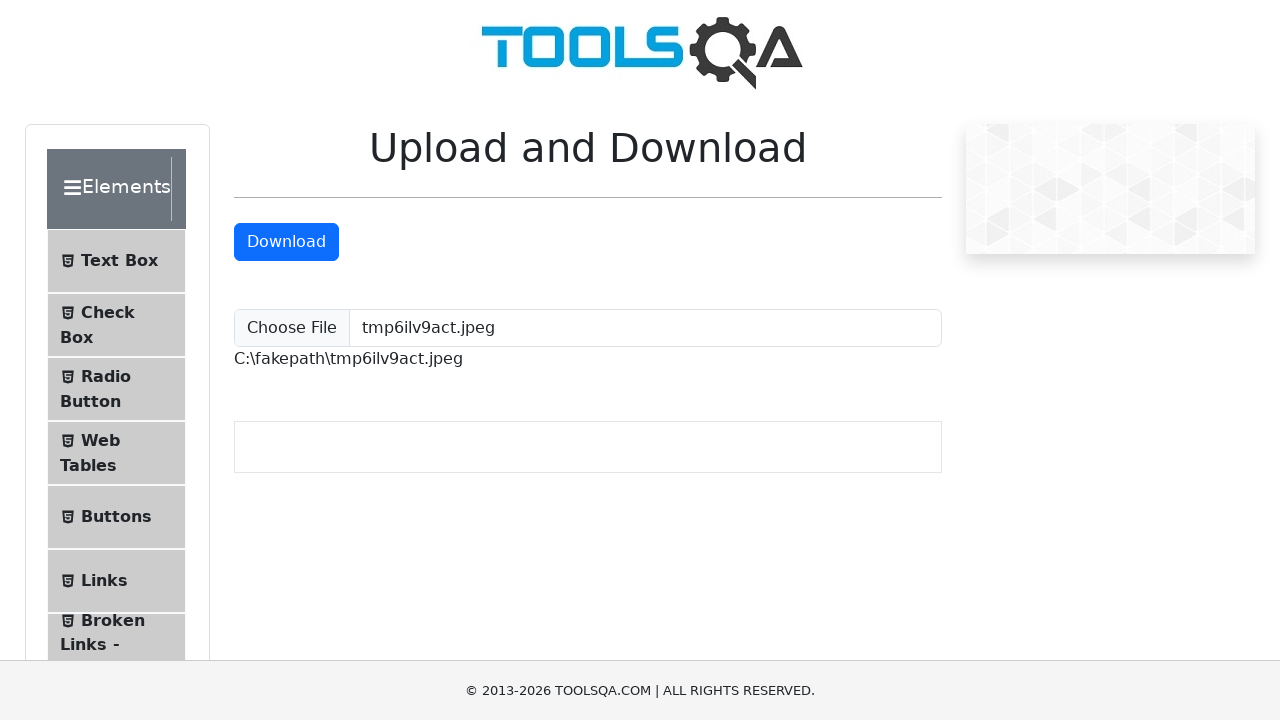

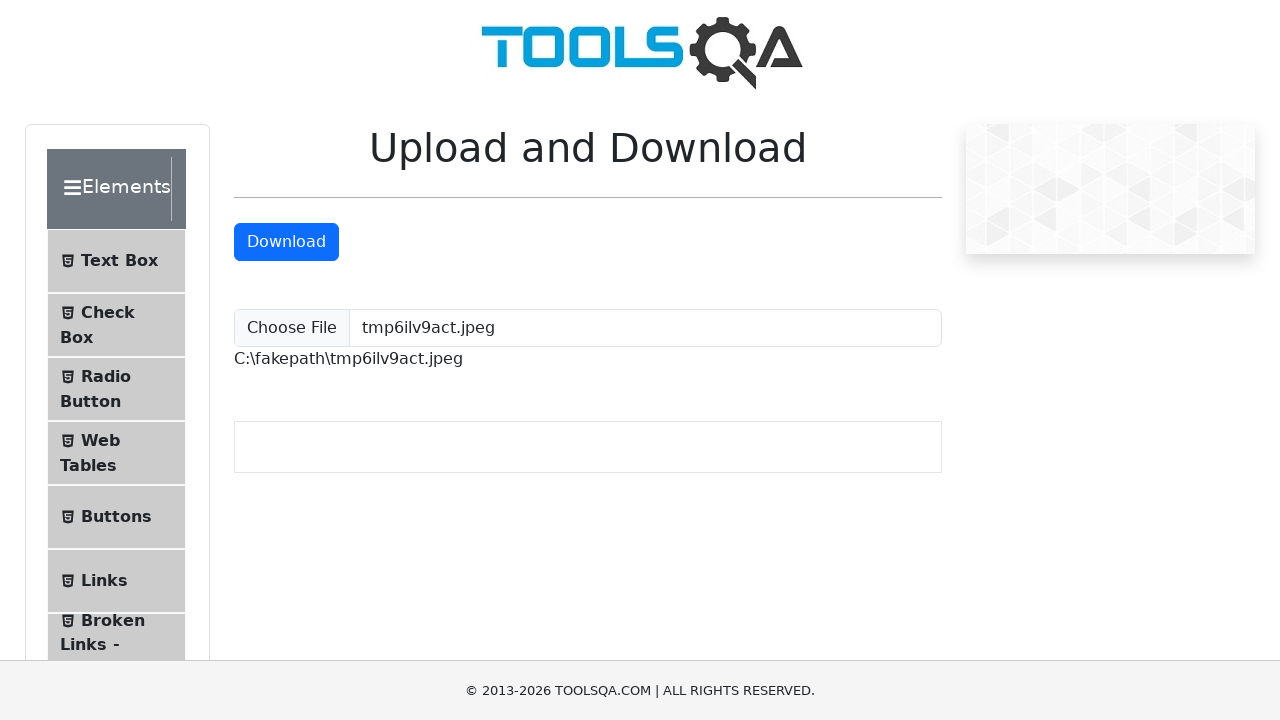